Tests dropdown selection functionality by selecting an option by index and verifying the correct option is selected

Starting URL: https://www.selenium.dev/selenium/web/web-form.html

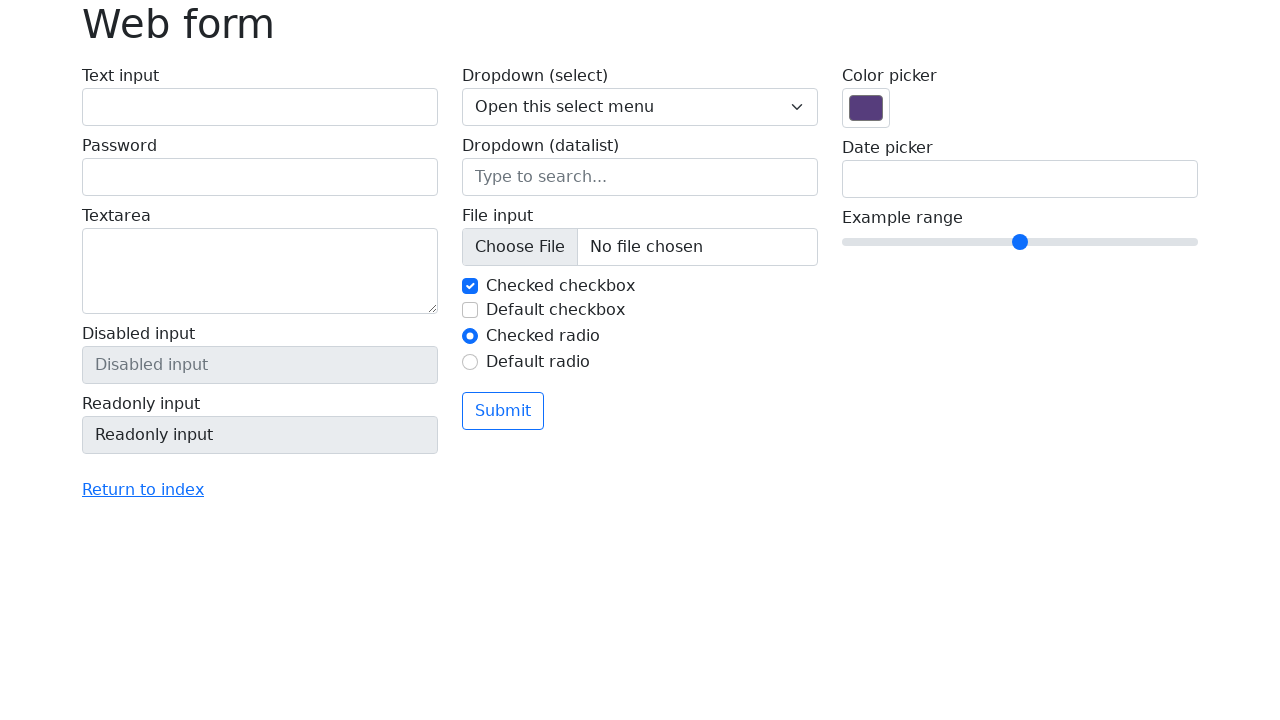

Selected option at index 1 from dropdown on select[name='my-select']
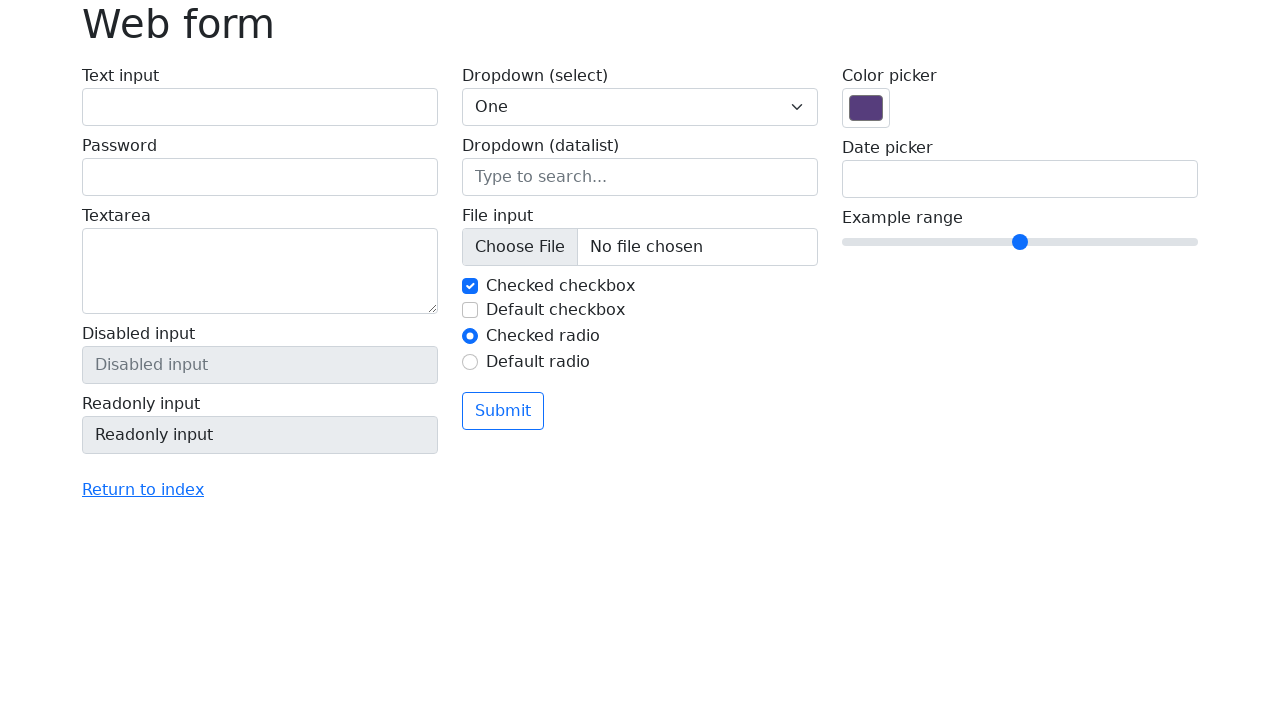

Retrieved selected dropdown value
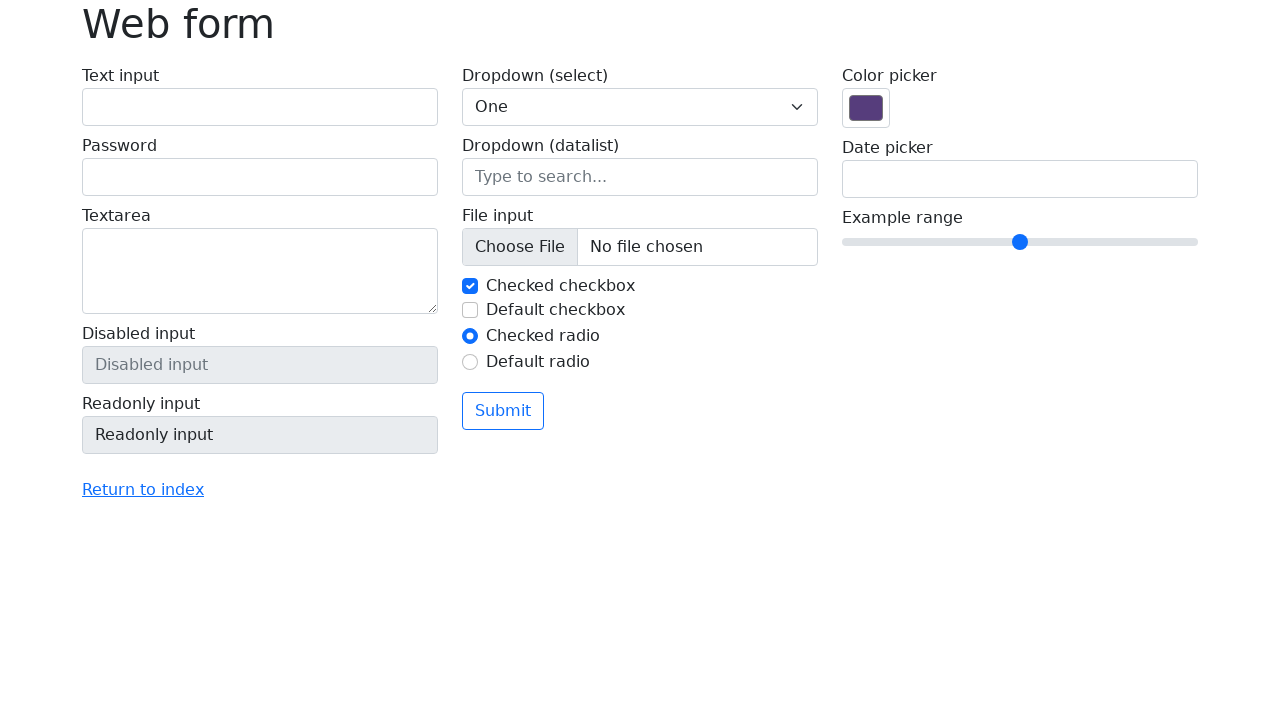

Retrieved text of selected dropdown option
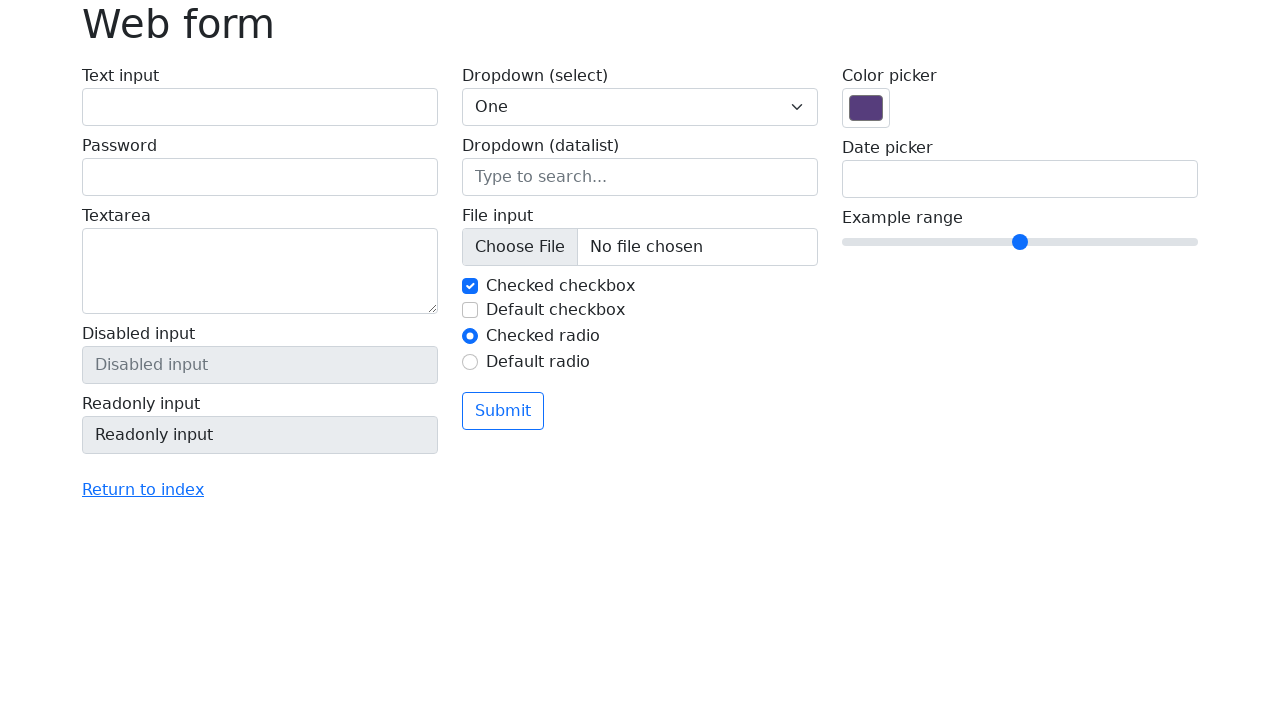

Waited 500ms for selection to be reflected
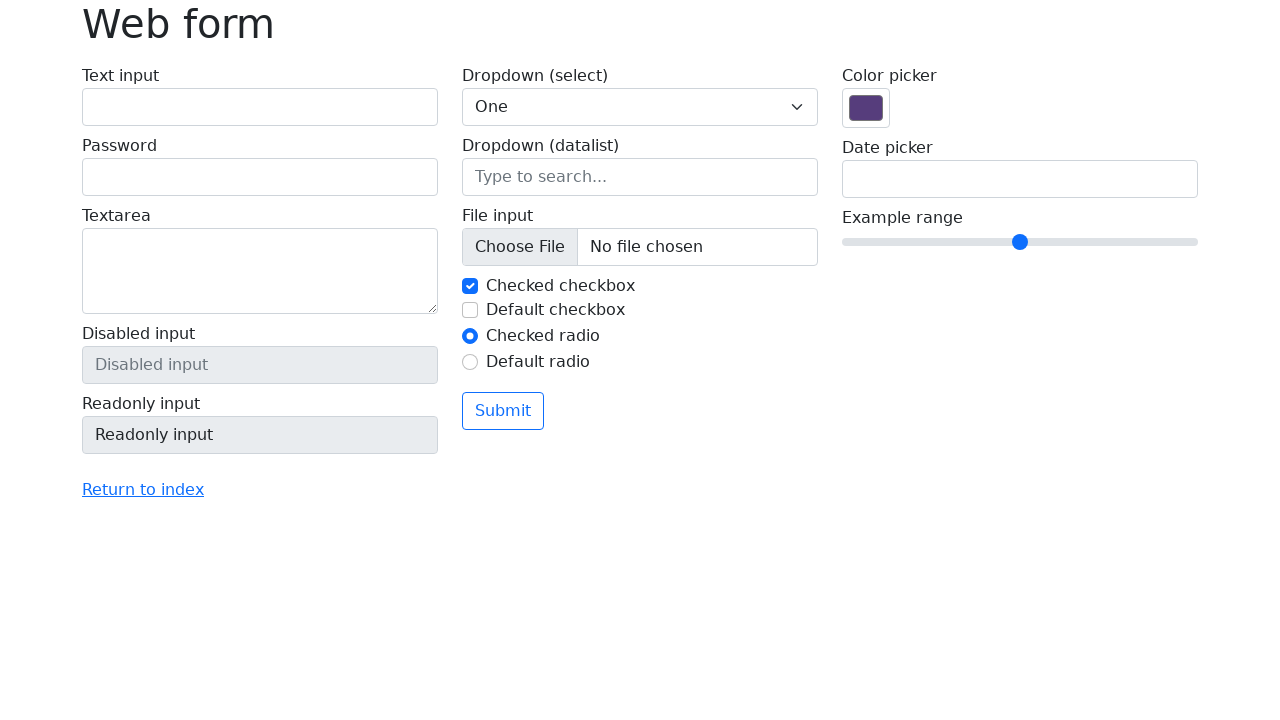

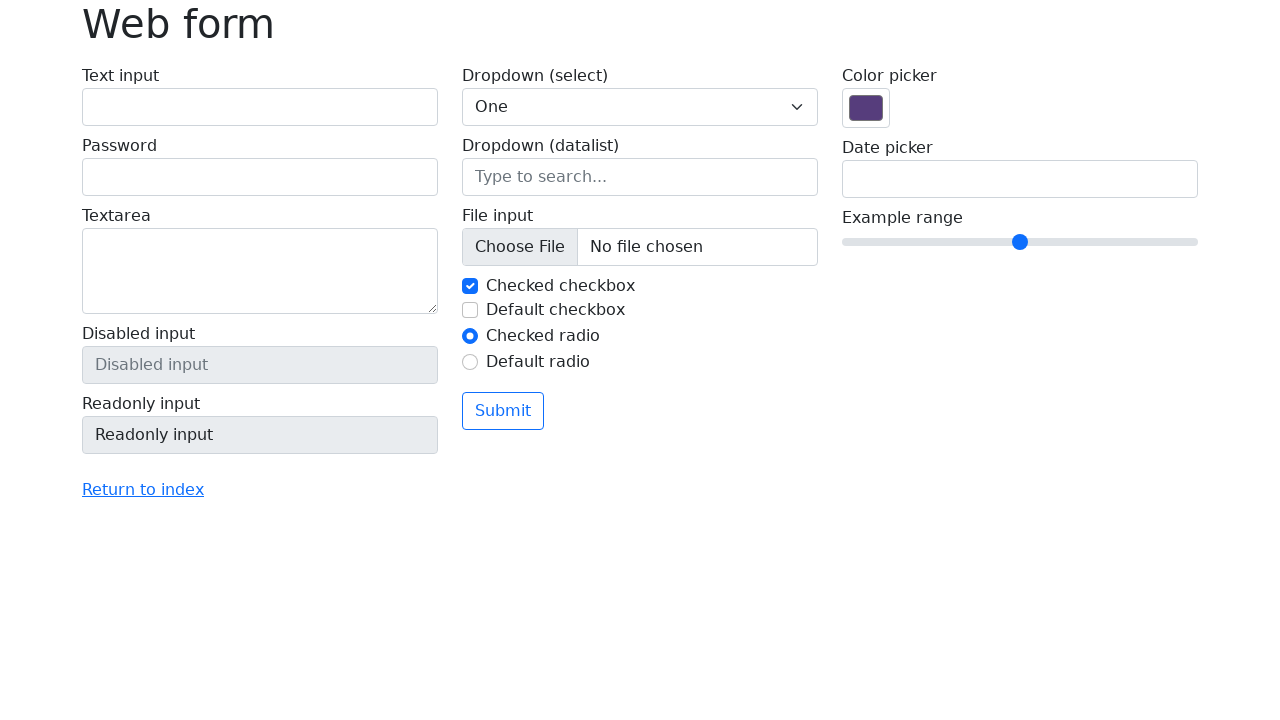